Tests filtering to display active items, completed items, all items, and that the back button works correctly

Starting URL: https://demo.playwright.dev/todomvc

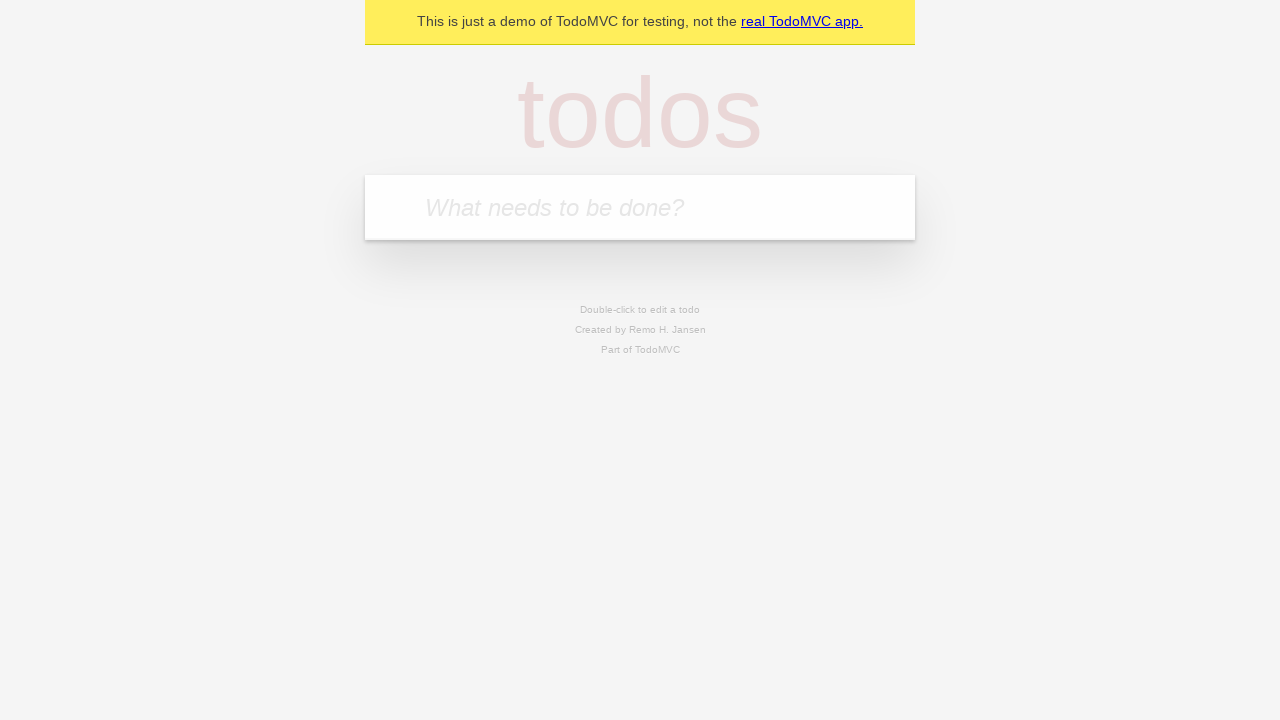

Filled todo input with 'buy some cheese' on internal:attr=[placeholder="What needs to be done?"i]
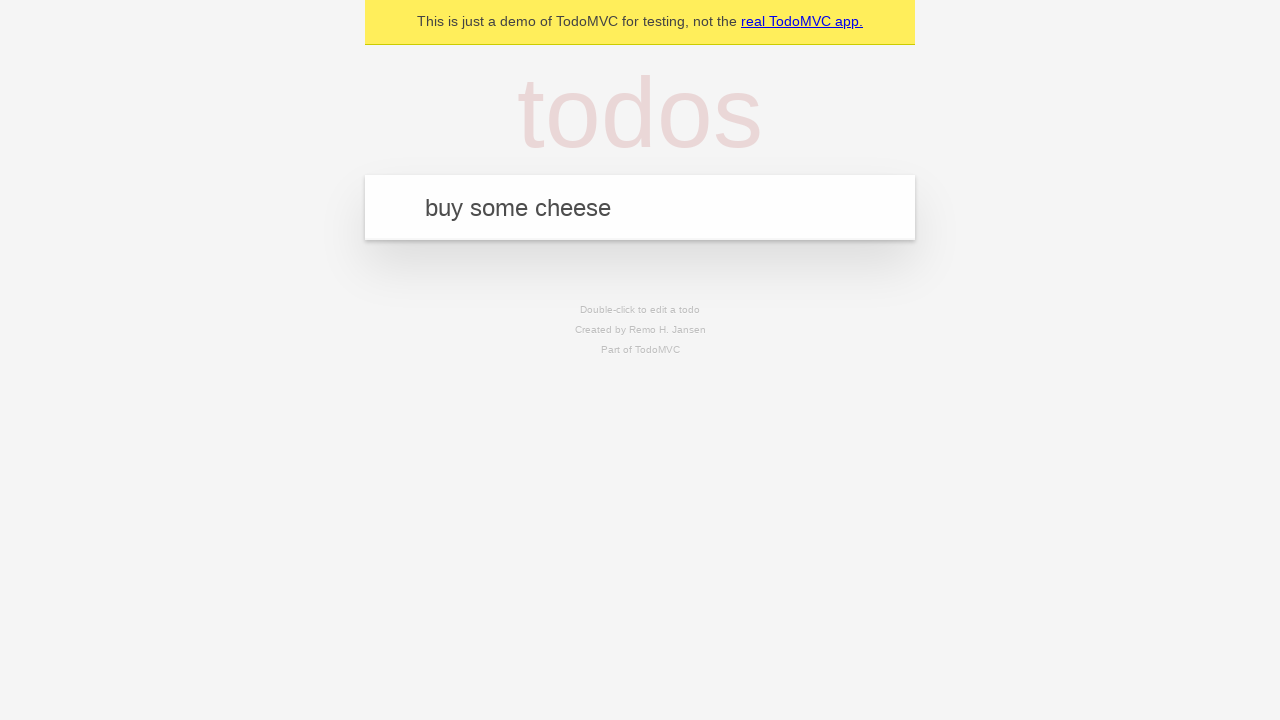

Pressed Enter to add 'buy some cheese' to the todo list on internal:attr=[placeholder="What needs to be done?"i]
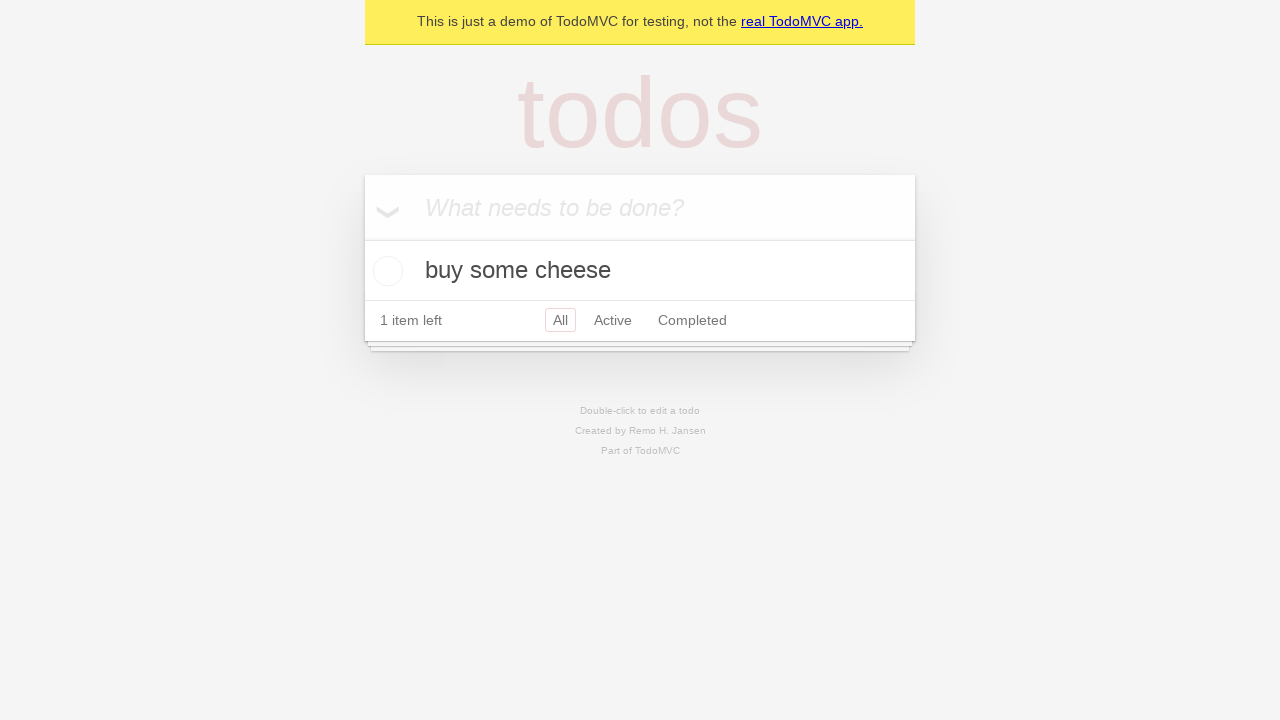

Filled todo input with 'feed the cat' on internal:attr=[placeholder="What needs to be done?"i]
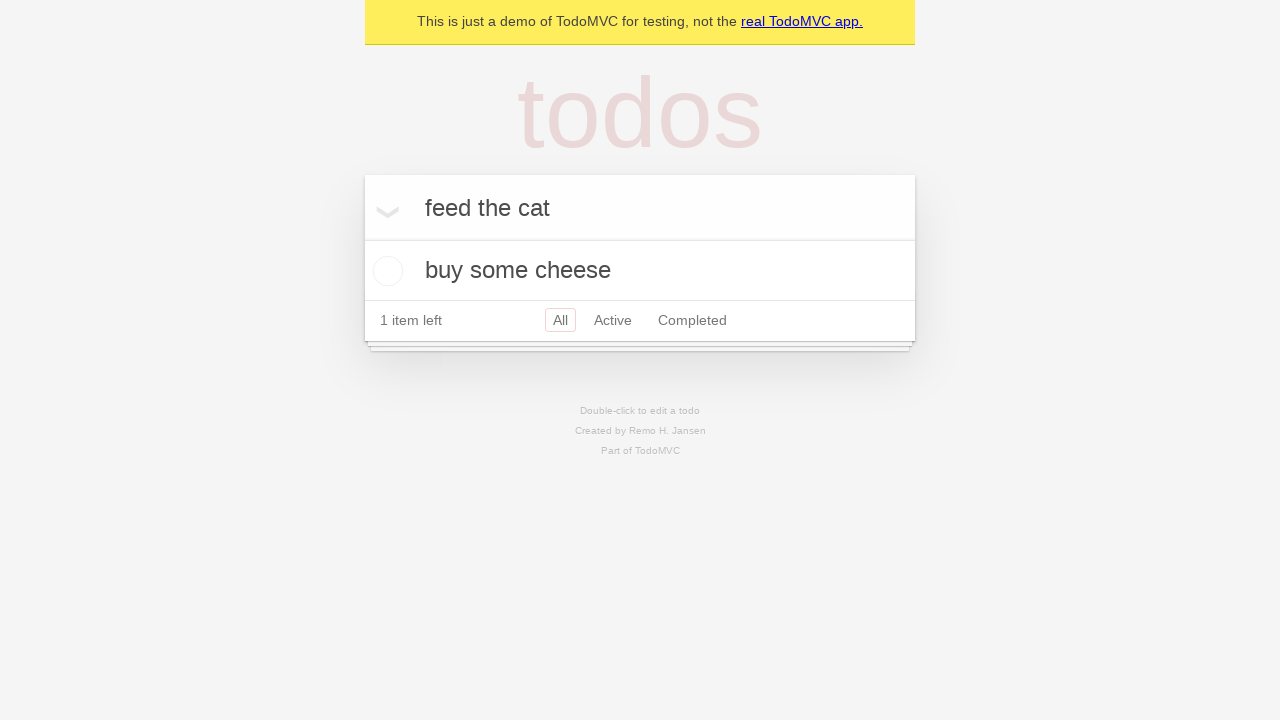

Pressed Enter to add 'feed the cat' to the todo list on internal:attr=[placeholder="What needs to be done?"i]
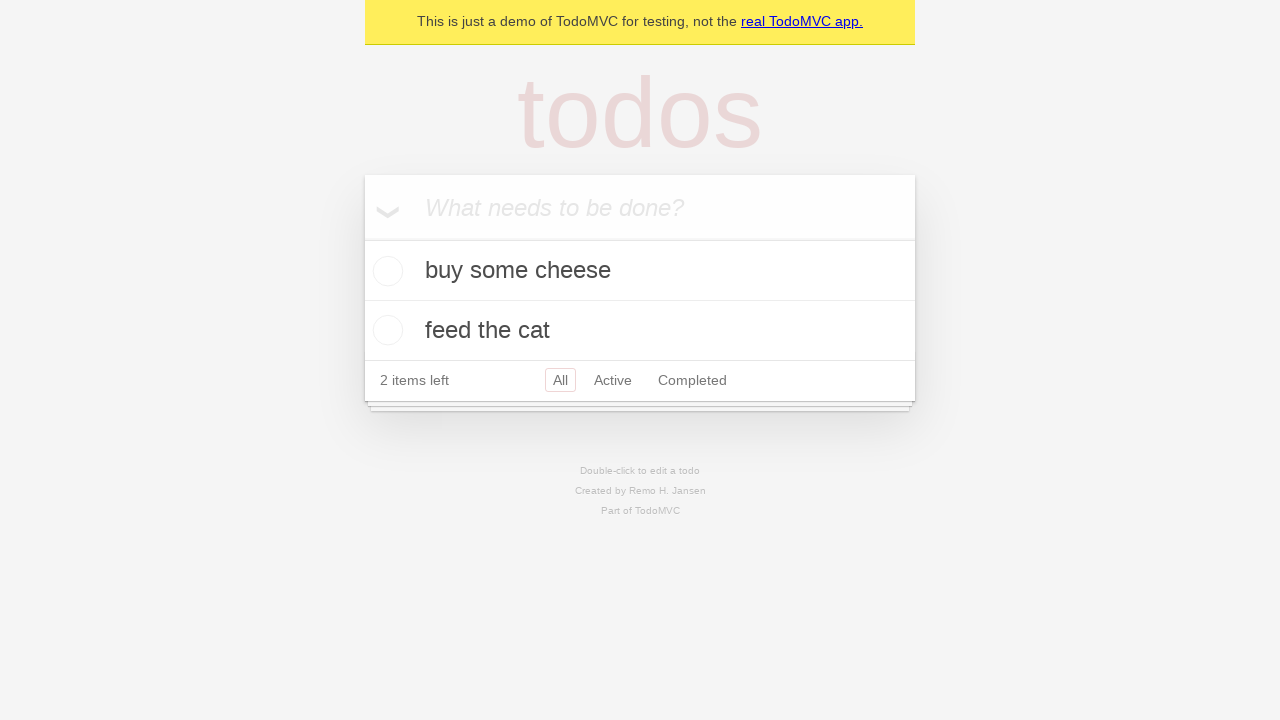

Filled todo input with 'book a doctors appointment' on internal:attr=[placeholder="What needs to be done?"i]
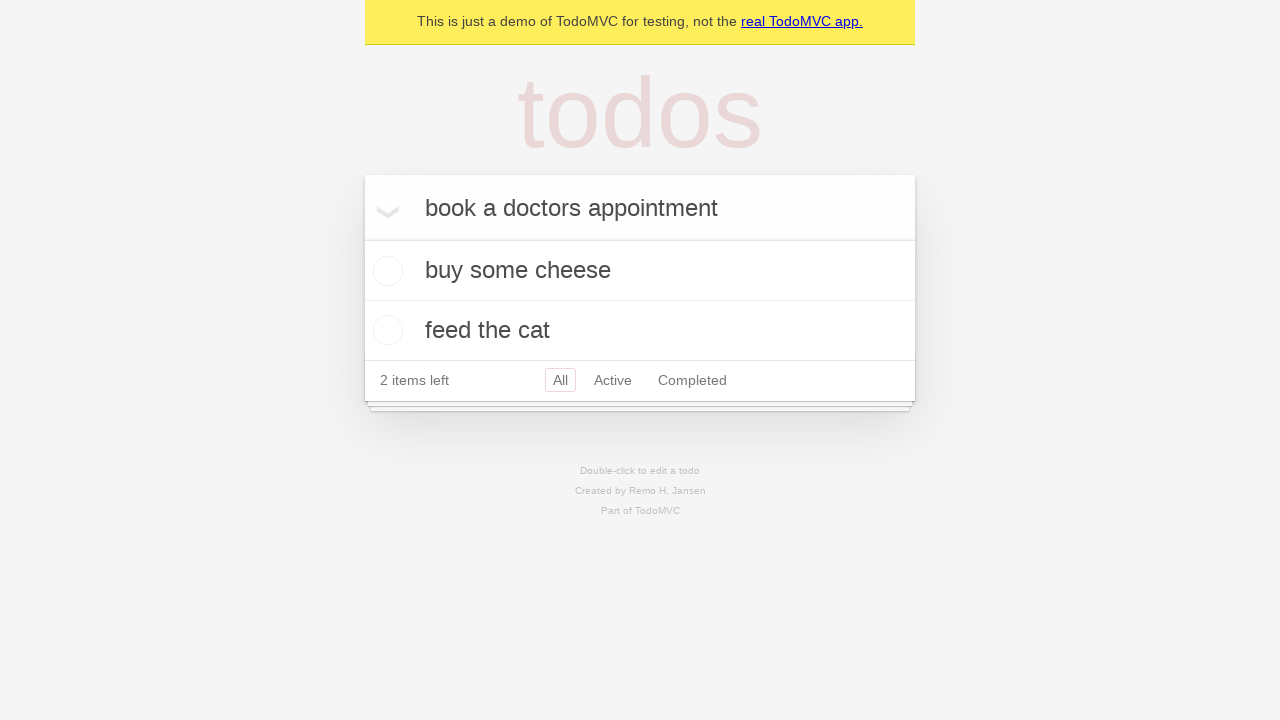

Pressed Enter to add 'book a doctors appointment' to the todo list on internal:attr=[placeholder="What needs to be done?"i]
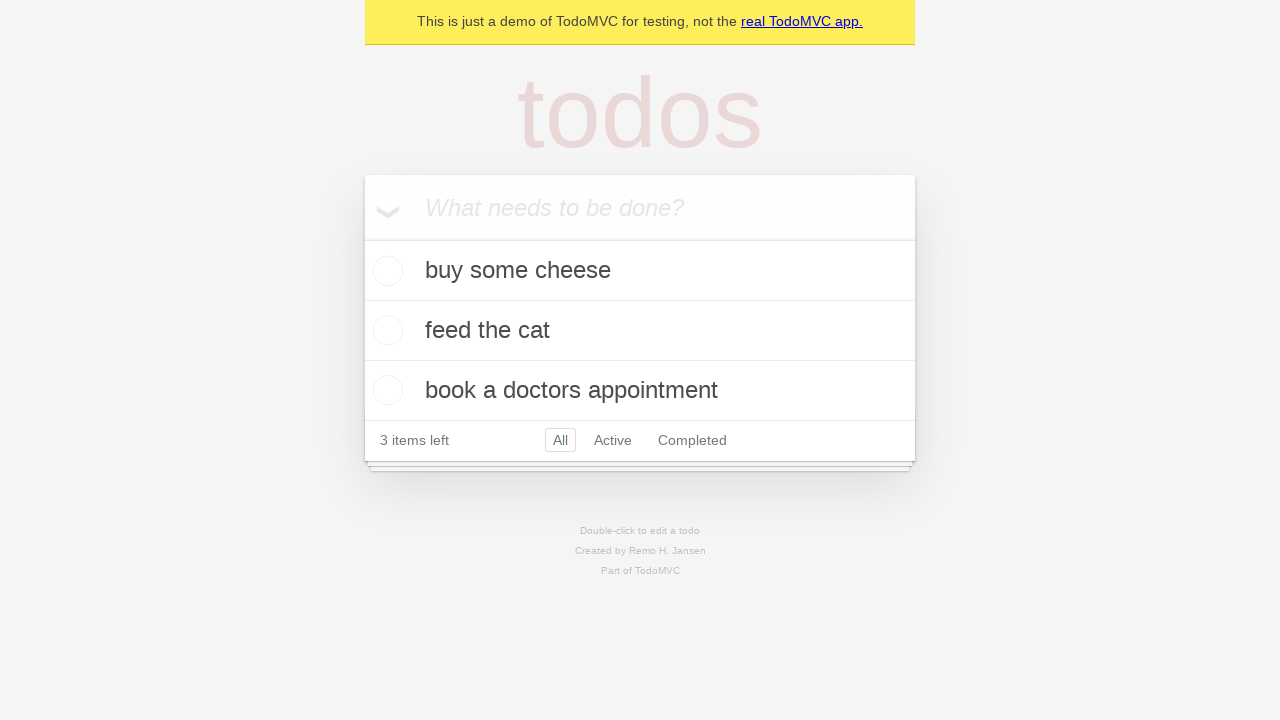

Waited for all 3 todo items to be created
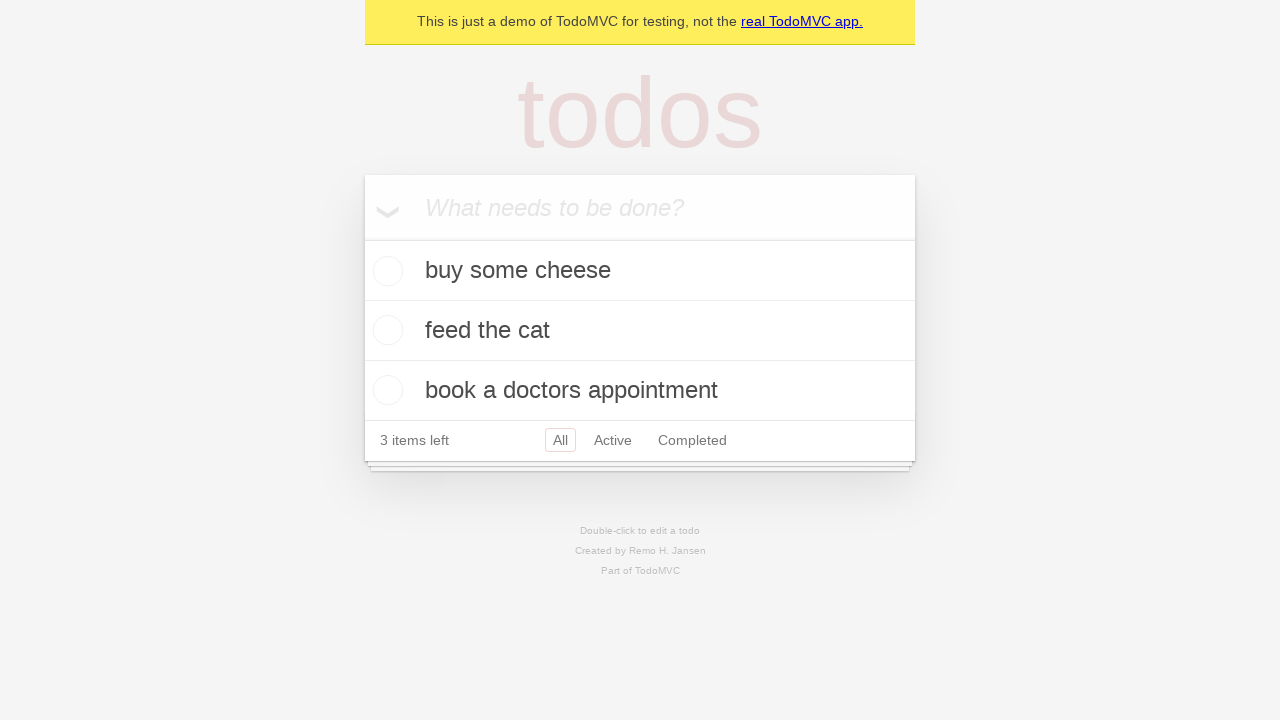

Checked the checkbox for the second todo item at (385, 330) on internal:testid=[data-testid="todo-item"s] >> nth=1 >> internal:role=checkbox
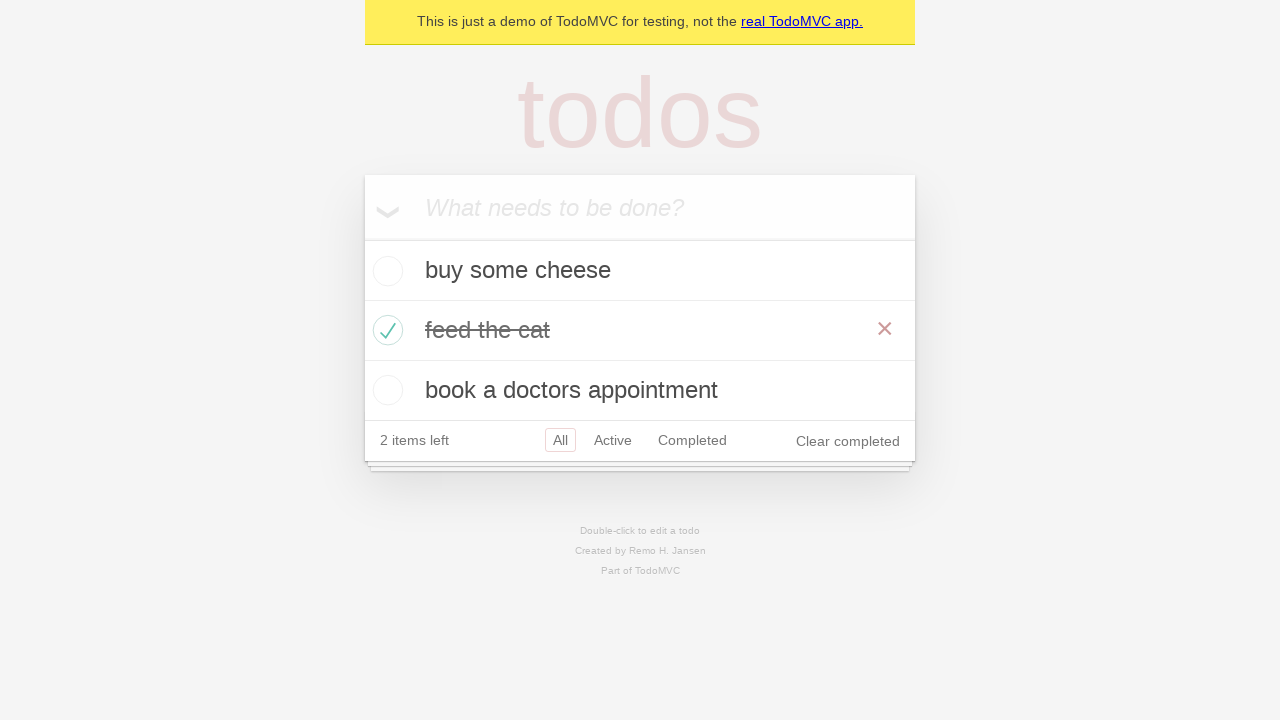

Clicked the Active filter link at (613, 440) on internal:role=link[name="Active"i]
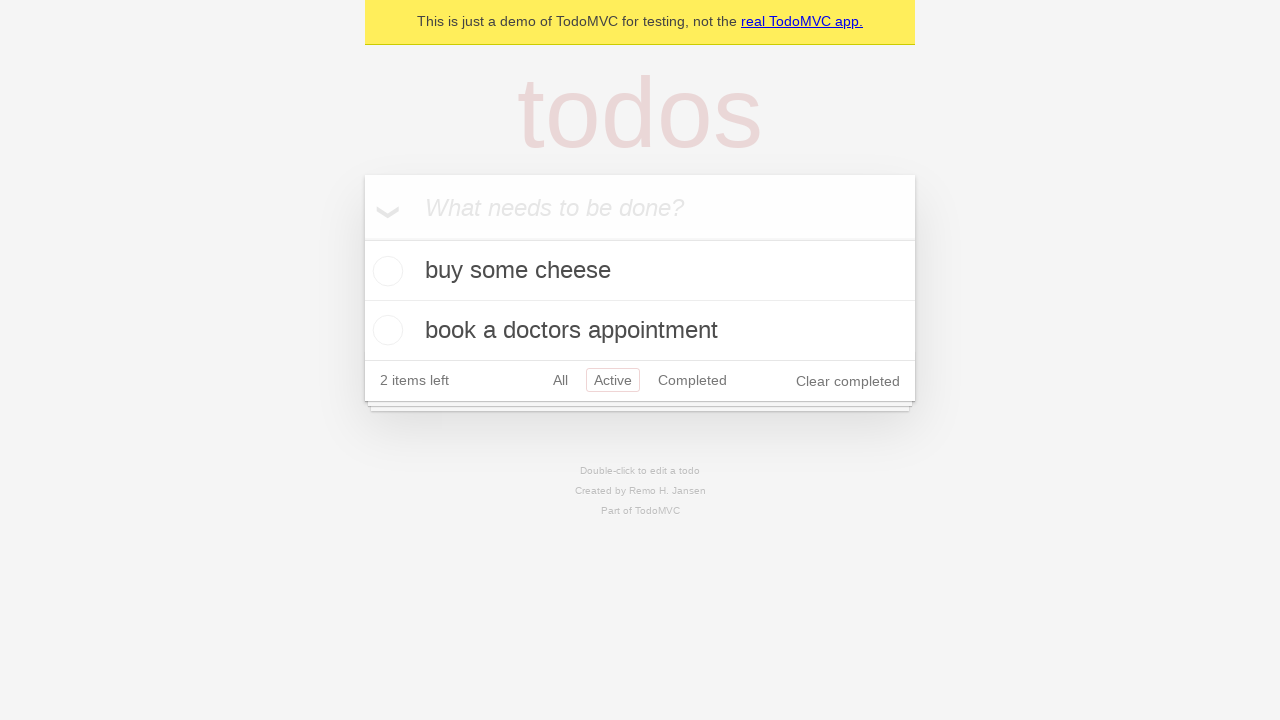

Waited for filtered view to display 2 active items
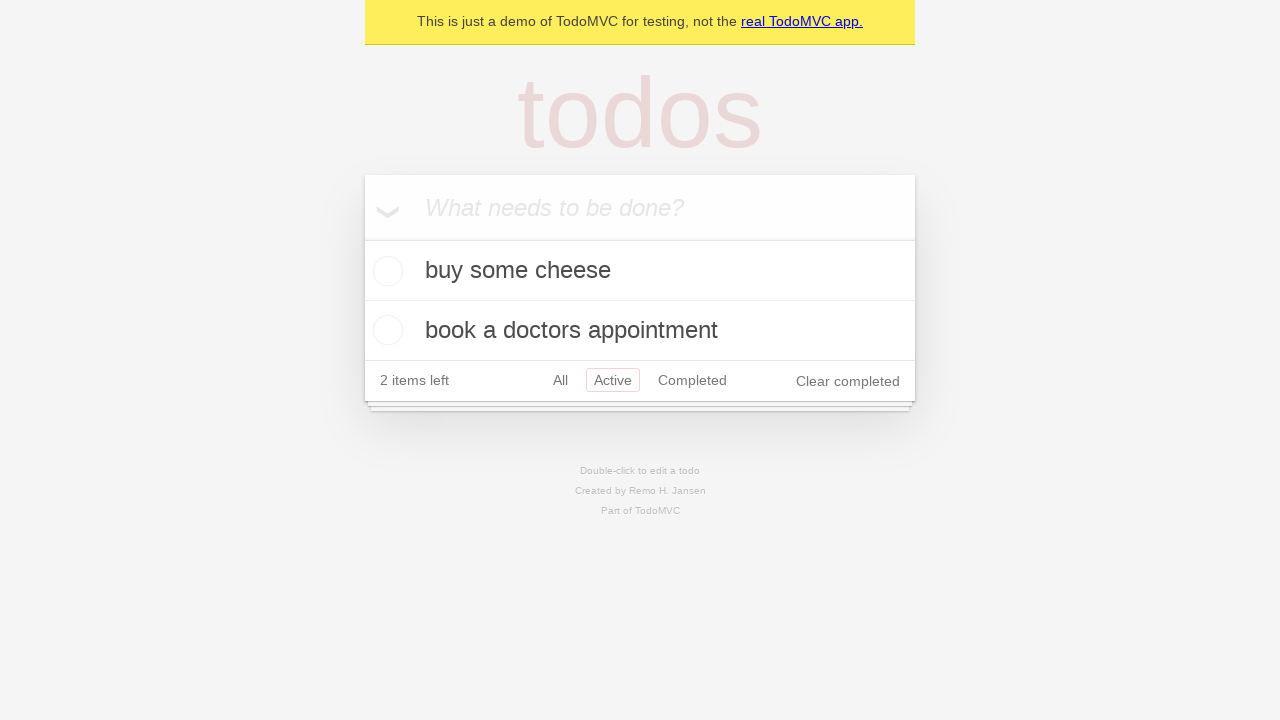

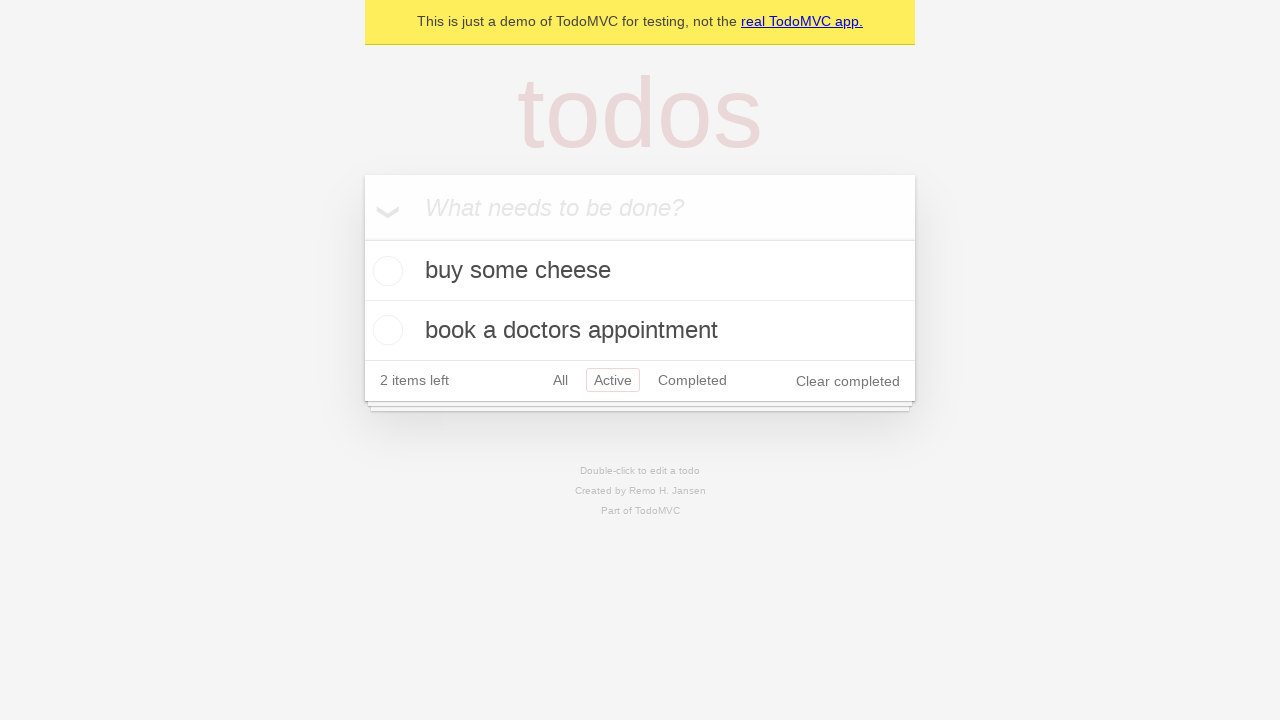